Smoke test that verifies the Request Demo page loads and displays the expected form instruction text.

Starting URL: https://resources.virtualitics.com/virtualitics-demo-request

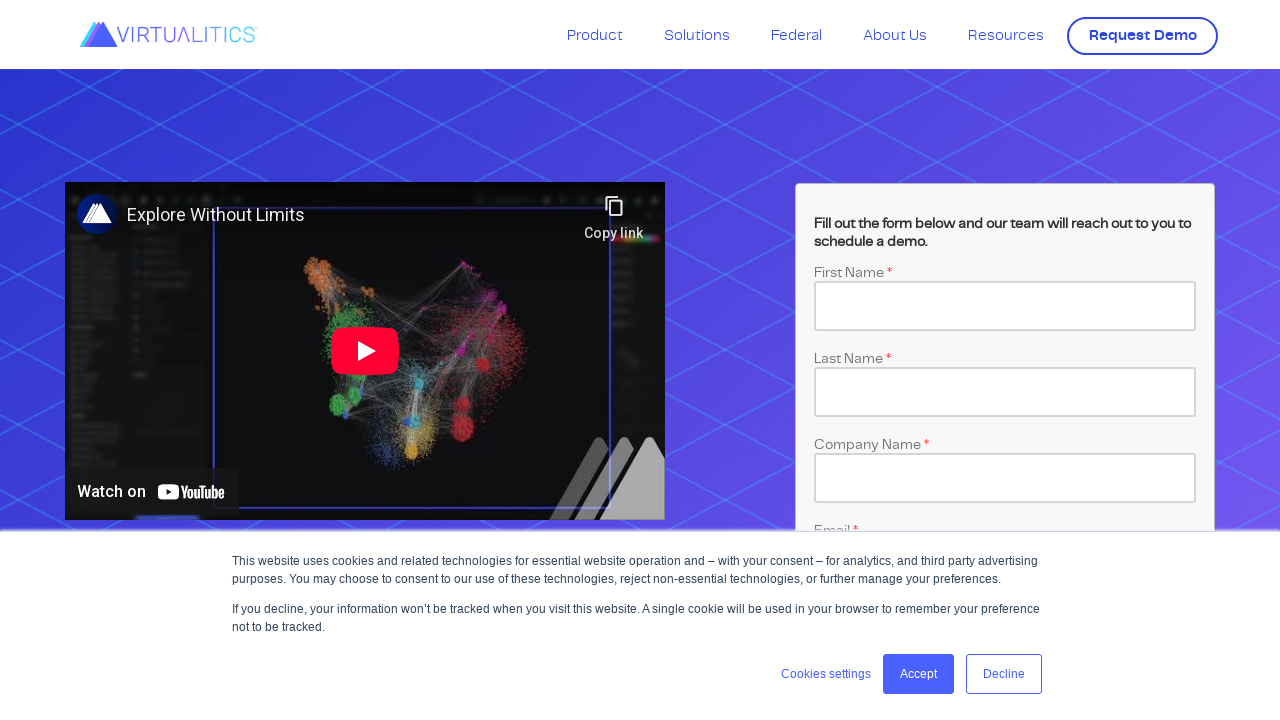

Waited for Request Demo form instruction text to be visible
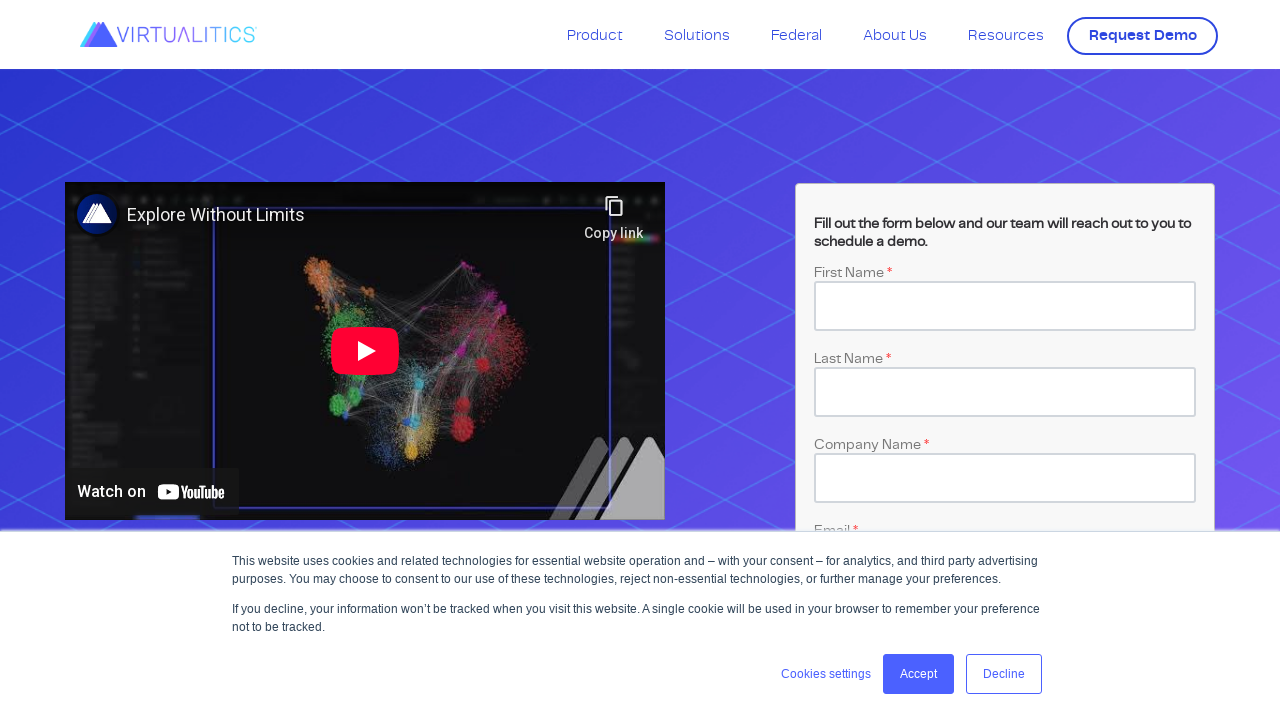

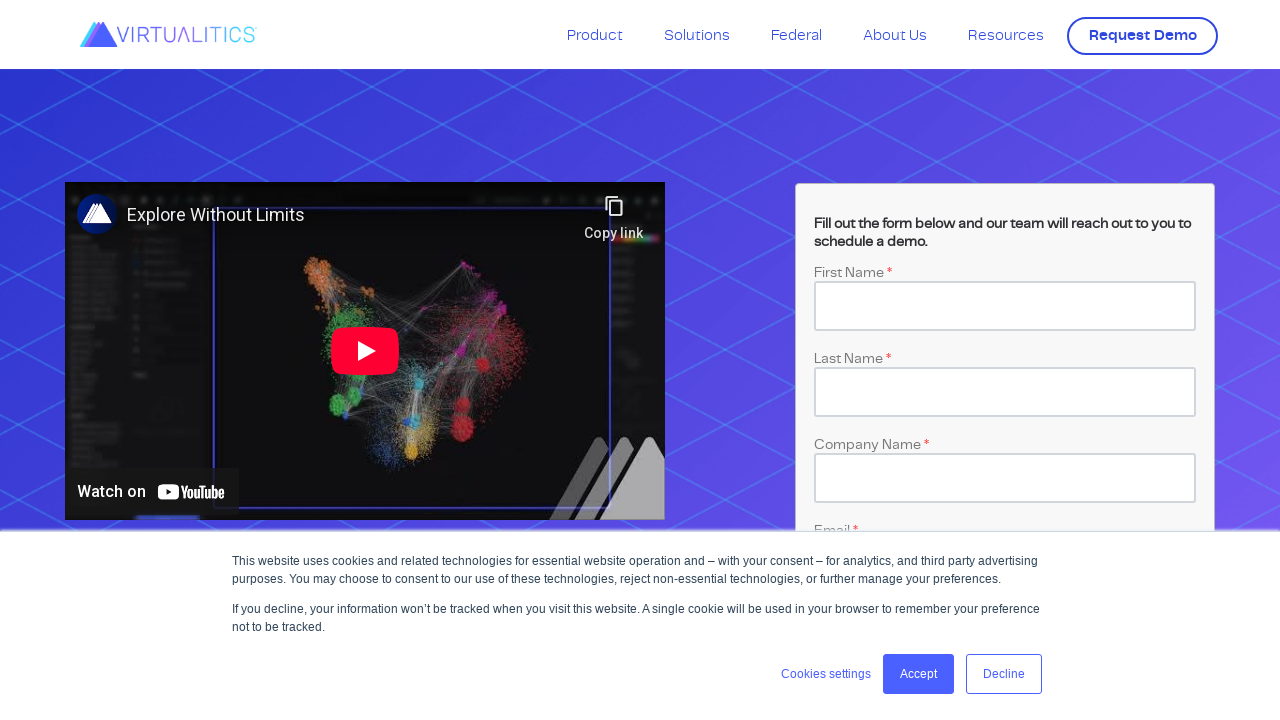